Tests clicking a button with multiple CSS classes to verify proper element selection by class attributes

Starting URL: http://uitestingplayground.com/classattr

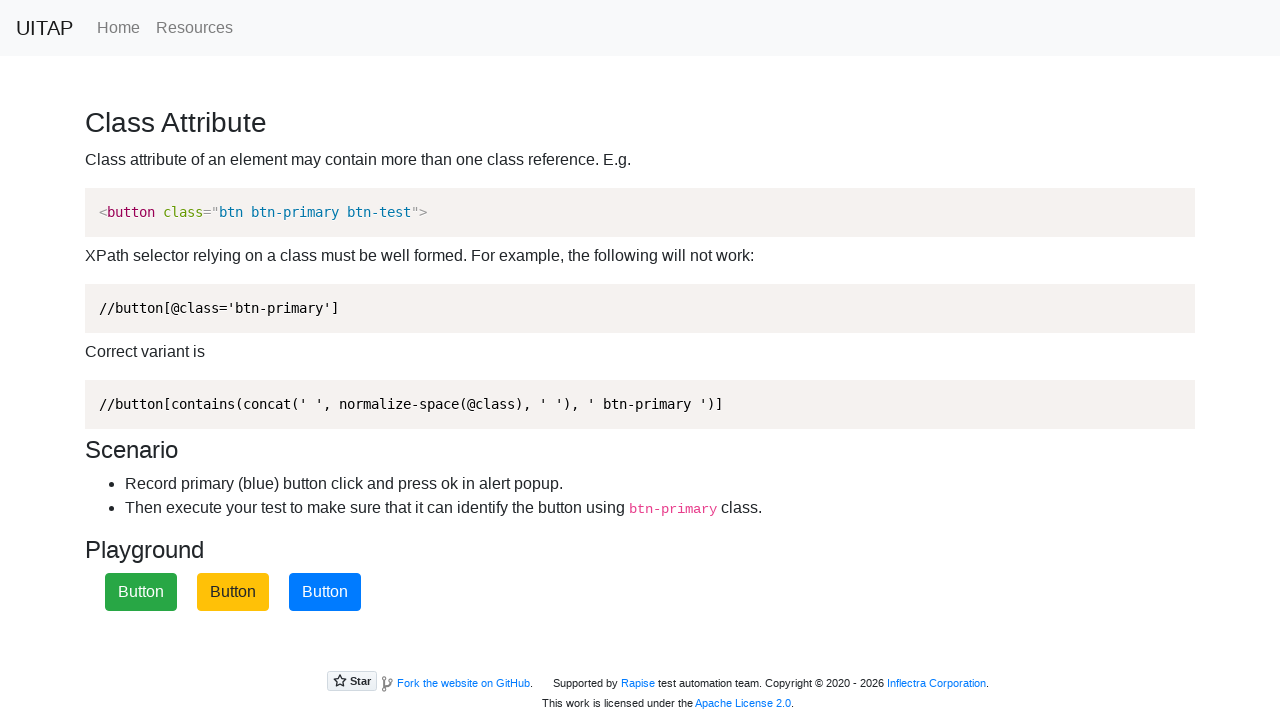

Clicked the blue button with multiple CSS classes (btn-primary and btn-test) at (325, 592) on button.btn-primary.btn-test
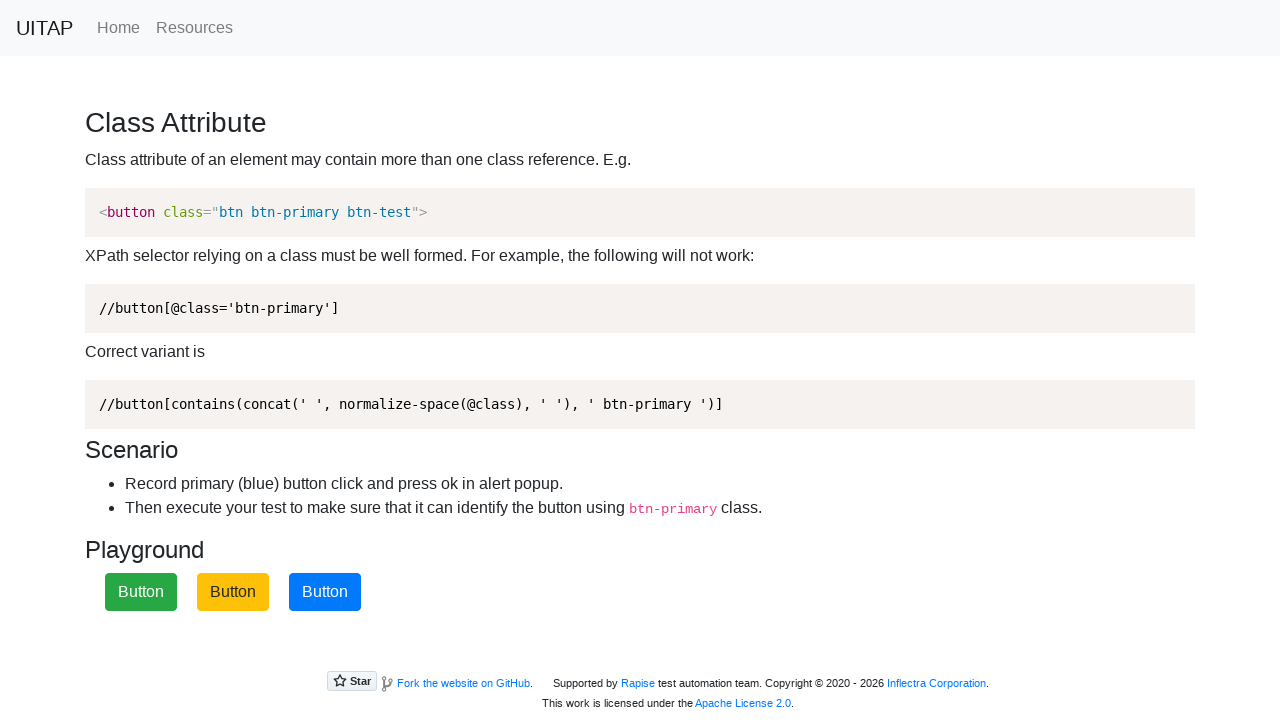

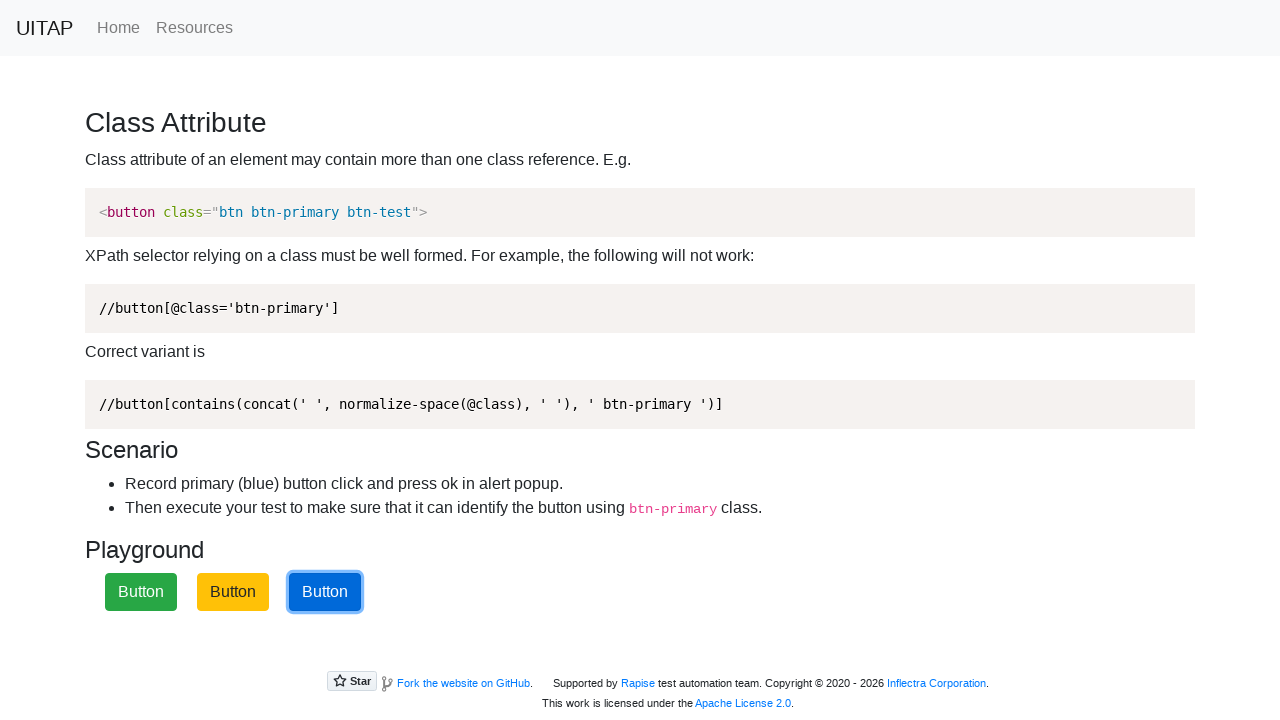